Tests custom timeout configurations by clicking on a success button with an extended timeout to handle slow-loading AJAX content.

Starting URL: http://uitestingplayground.com/ajax

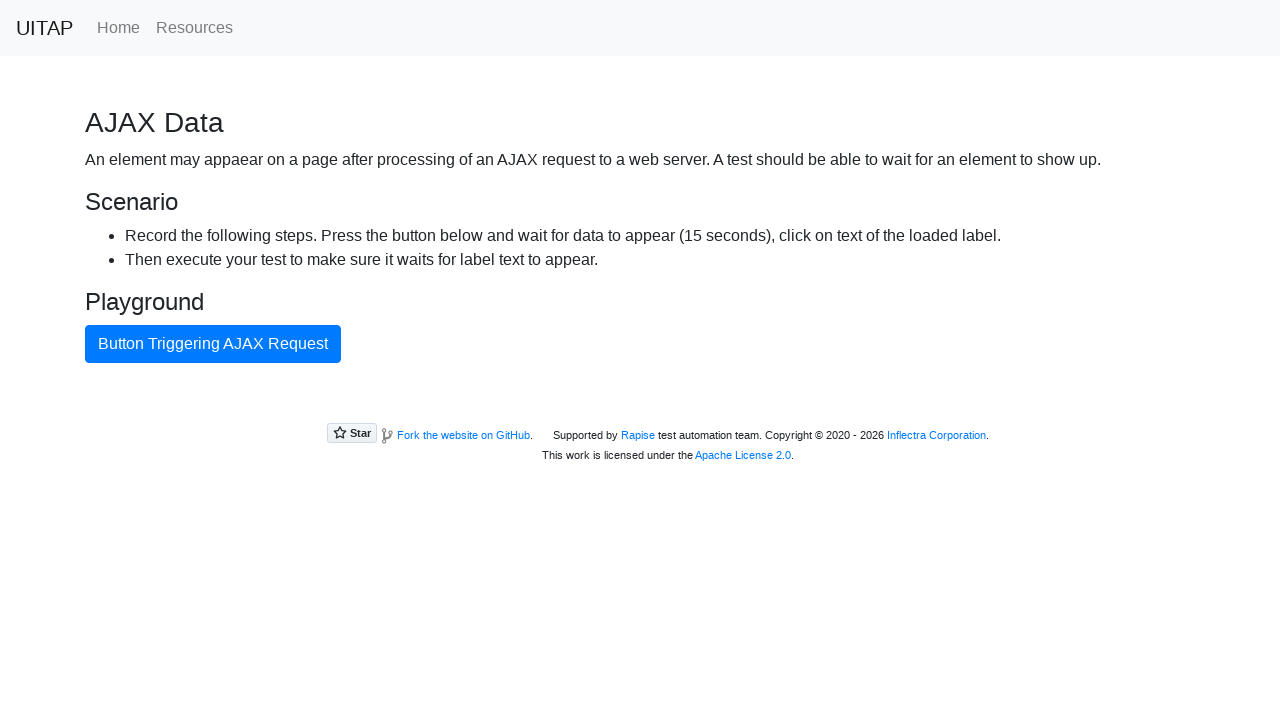

Clicked AJAX button to trigger request at (213, 344) on button#ajaxButton
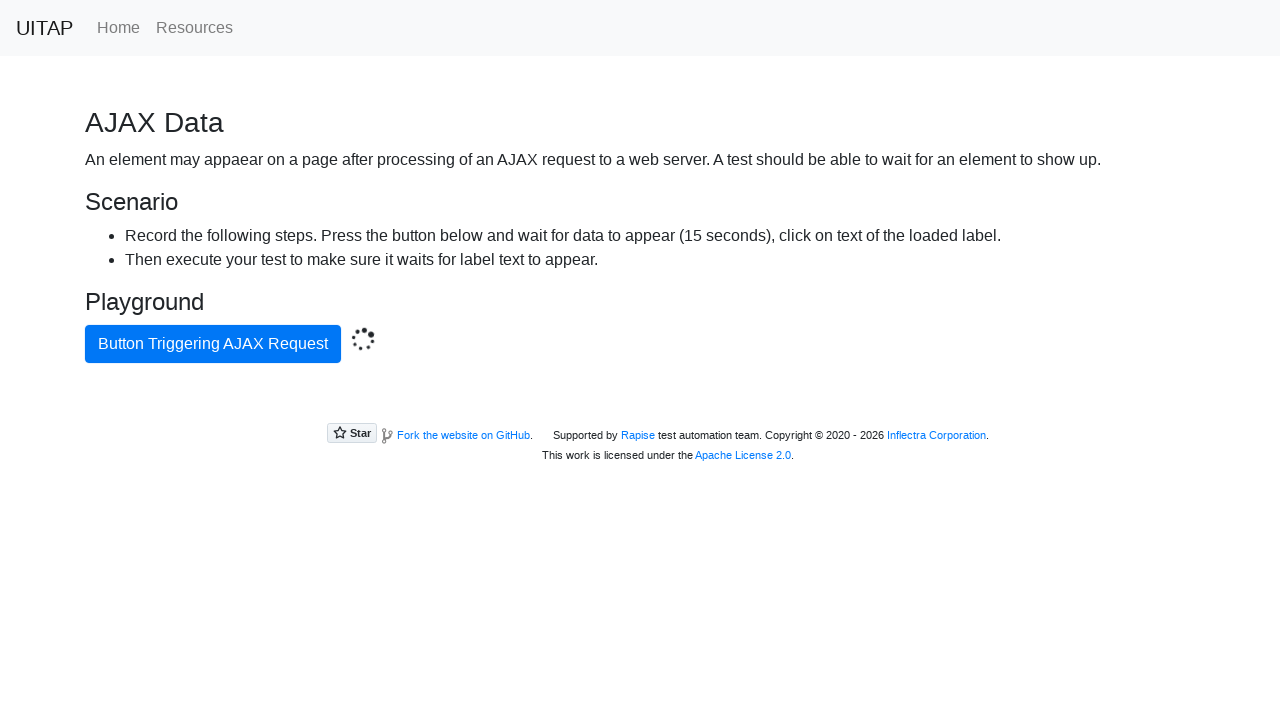

Clicked success button with 16 second timeout to handle slow AJAX content at (640, 405) on .bg-success
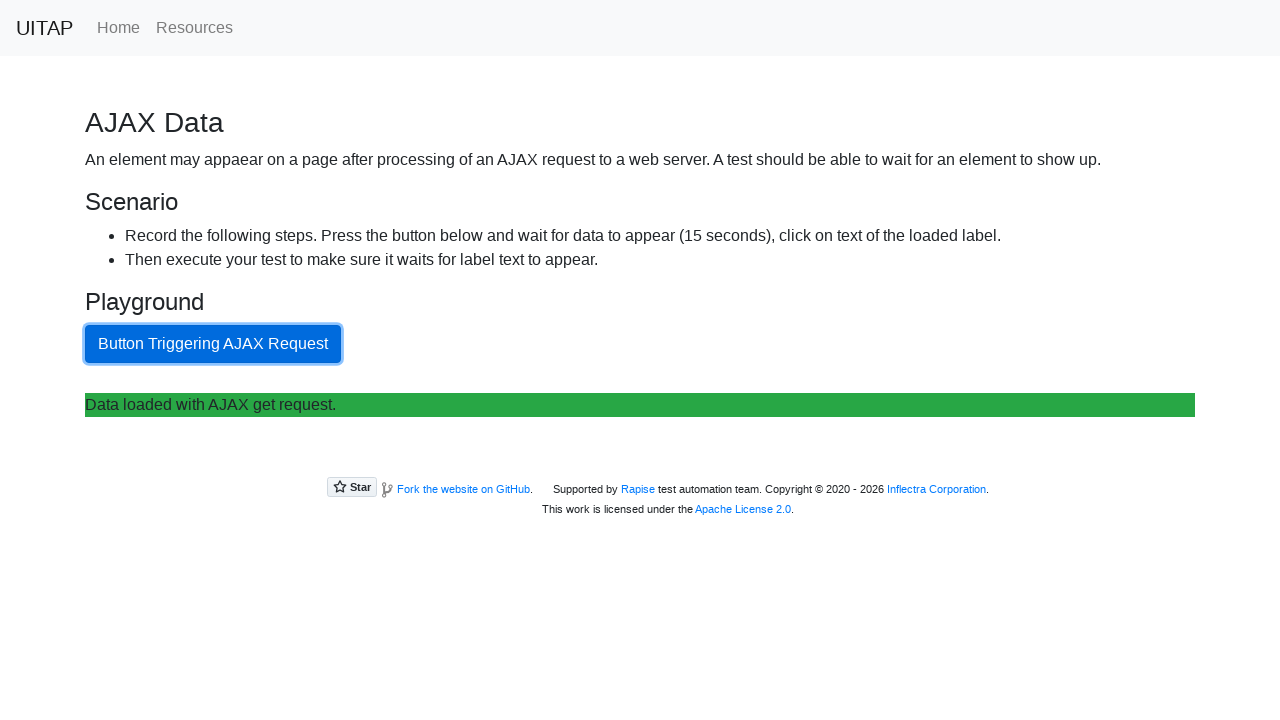

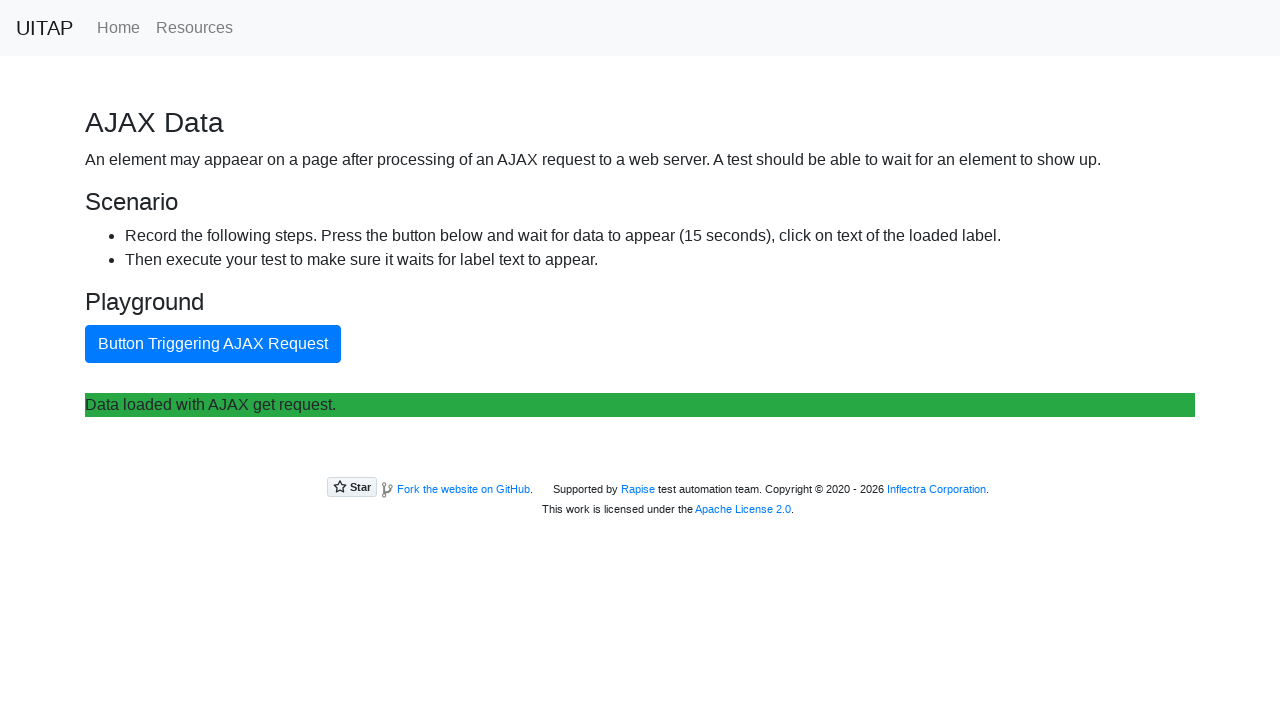